Locates the legend element within fieldset using XPath

Starting URL: https://rahulshettyacademy.com/AutomationPractice/

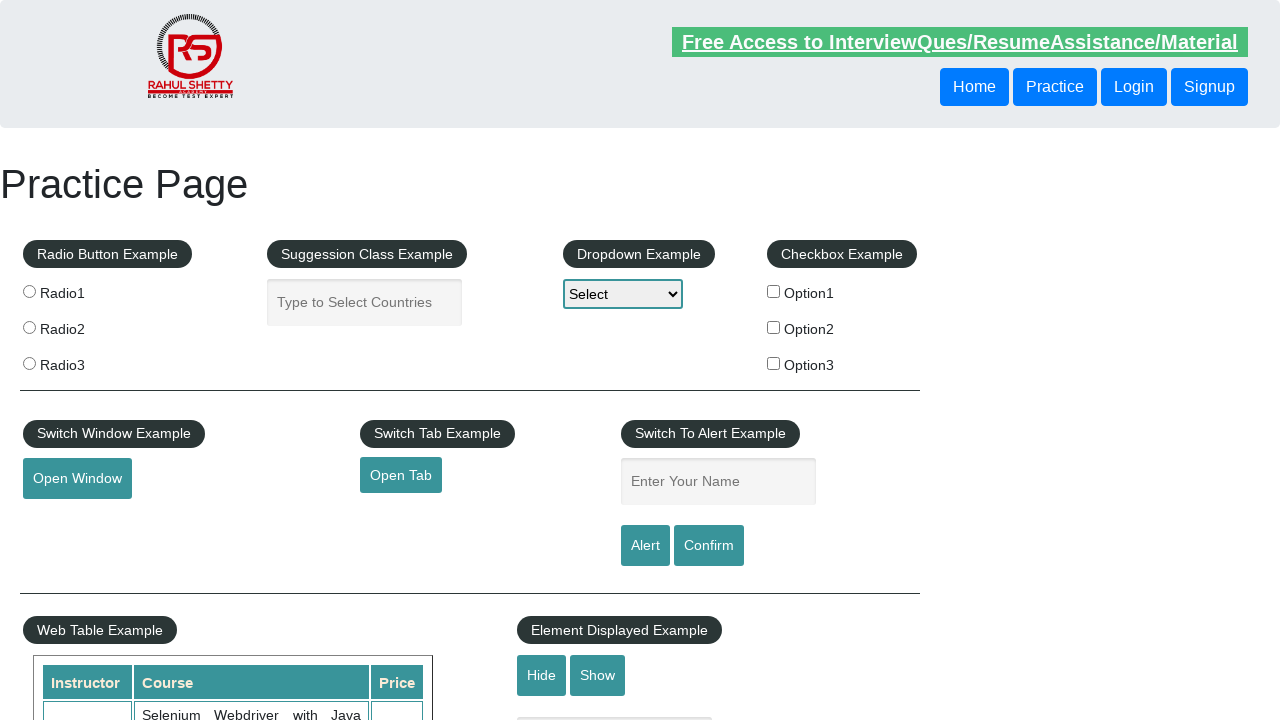

Waited for fieldset legend element to be visible using XPath
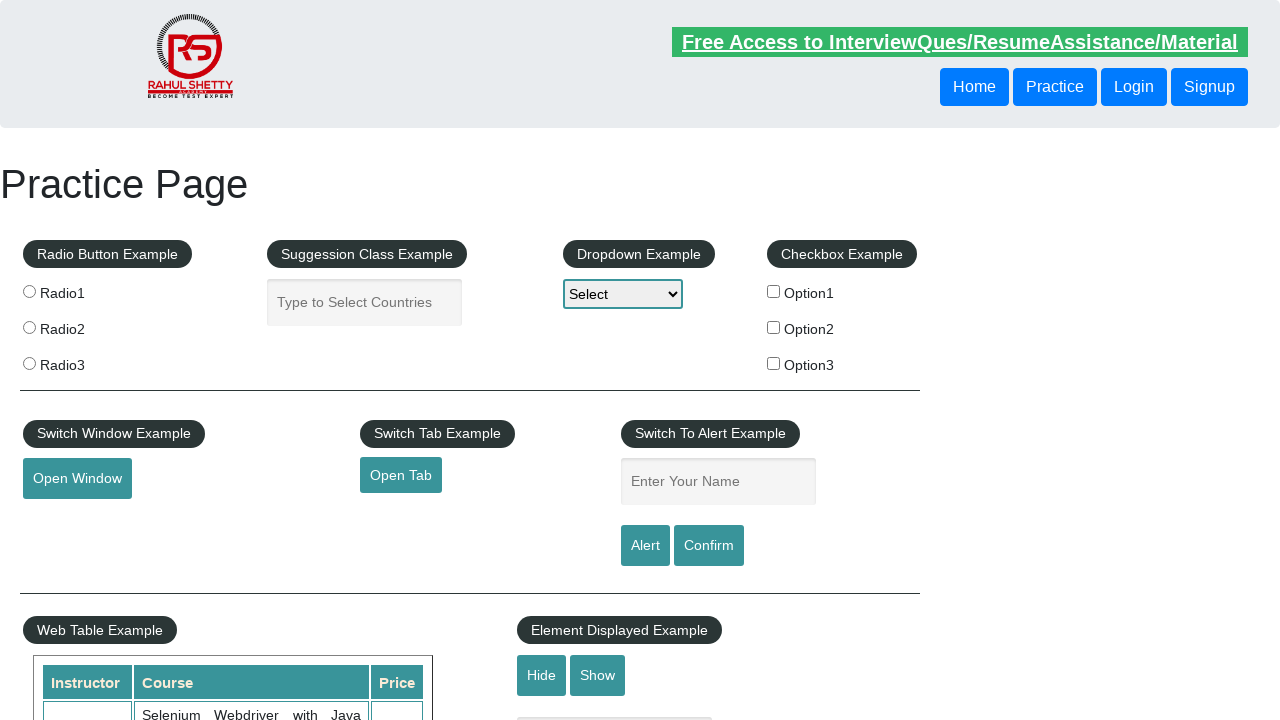

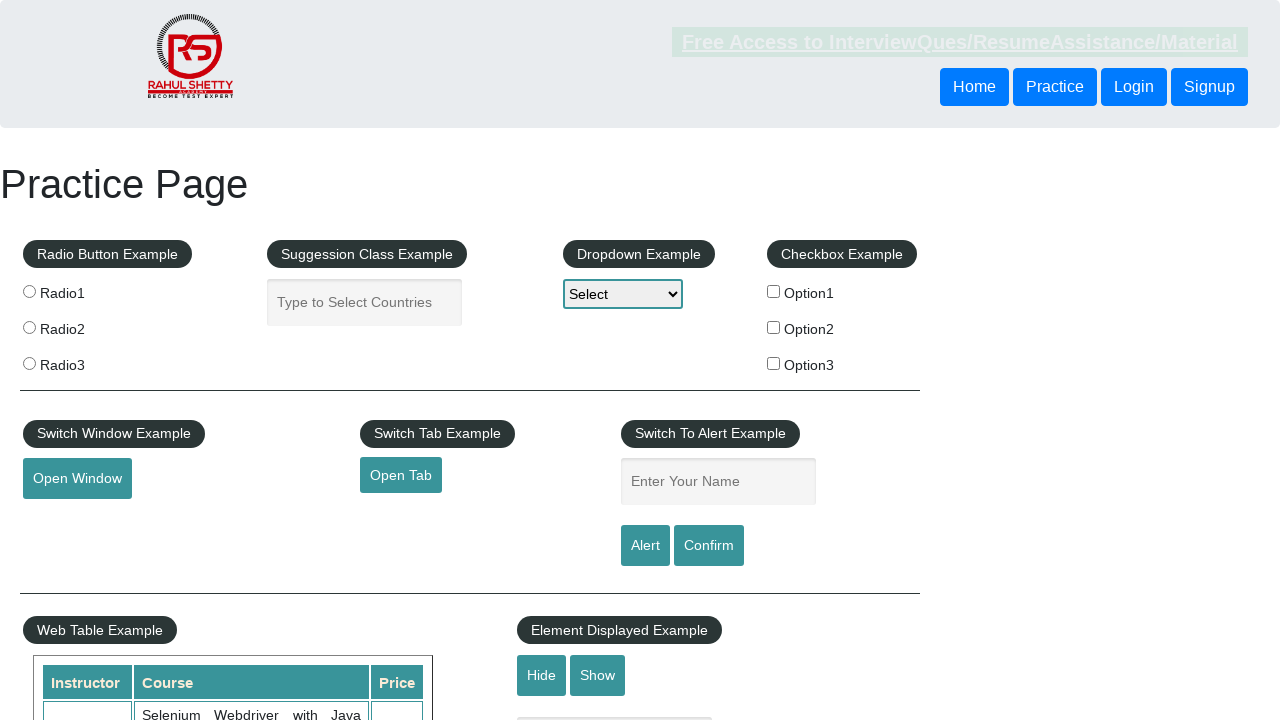